Tests right-click context menu functionality by performing a right-click on a button element to trigger a context menu

Starting URL: http://swisnl.github.io/jQuery-contextMenu/demo.html

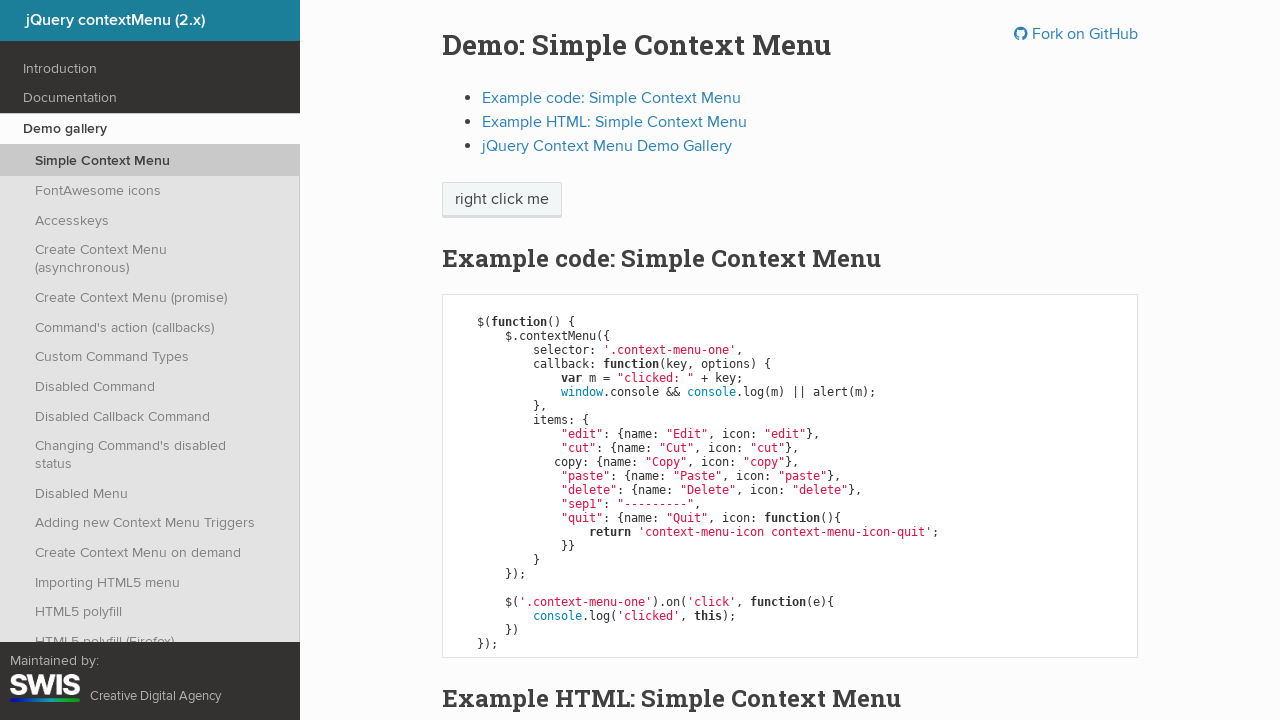

Located the context menu trigger button
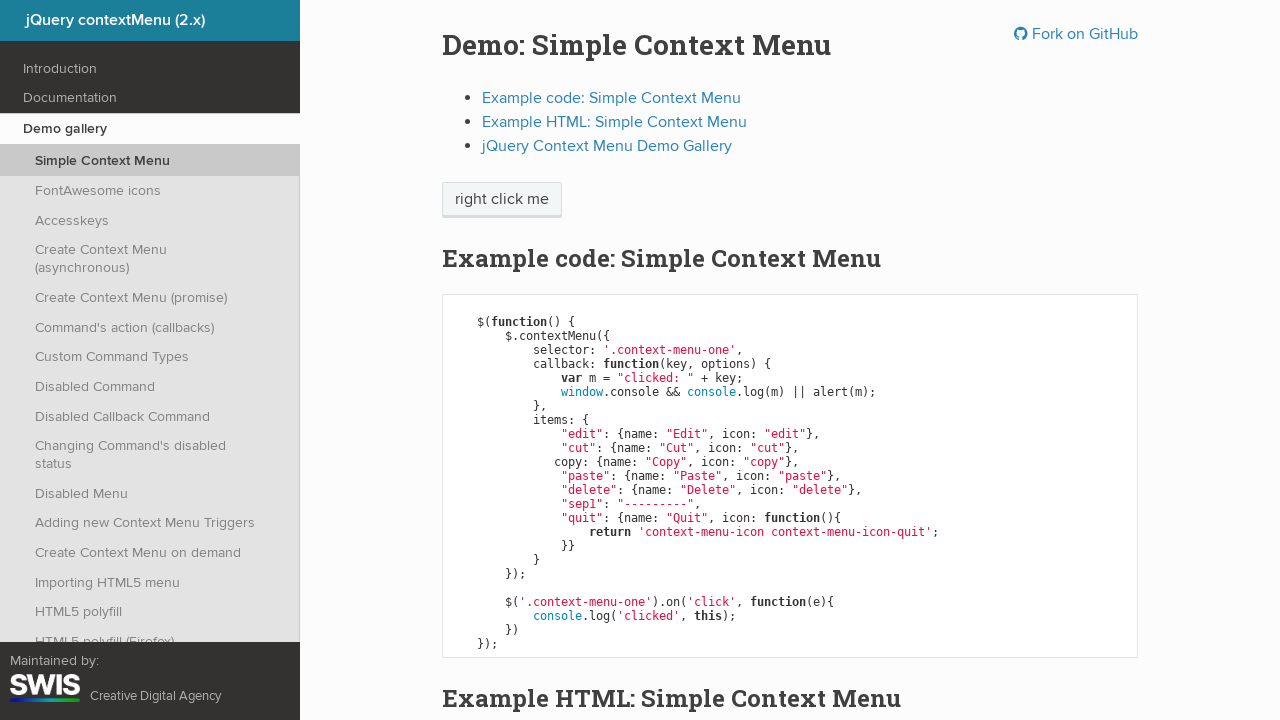

Performed right-click on the button to trigger context menu at (502, 200) on xpath=//span[@class='context-menu-one btn btn-neutral']
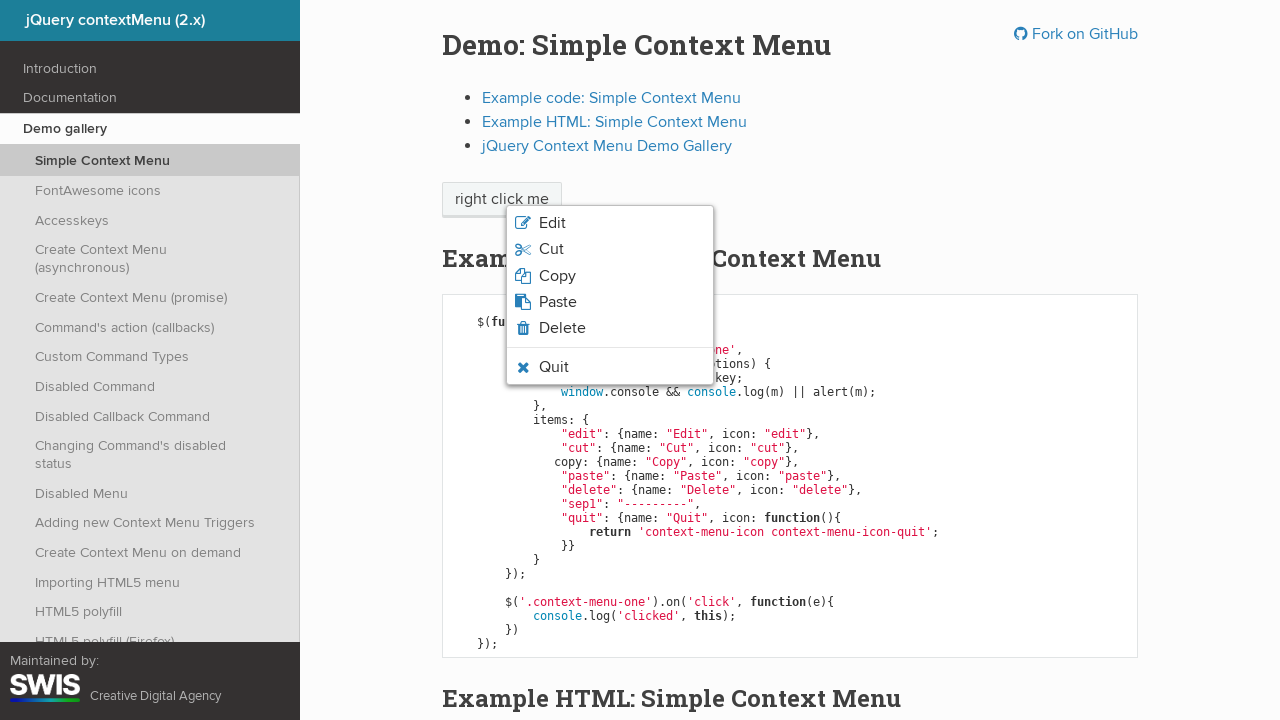

Context menu appeared
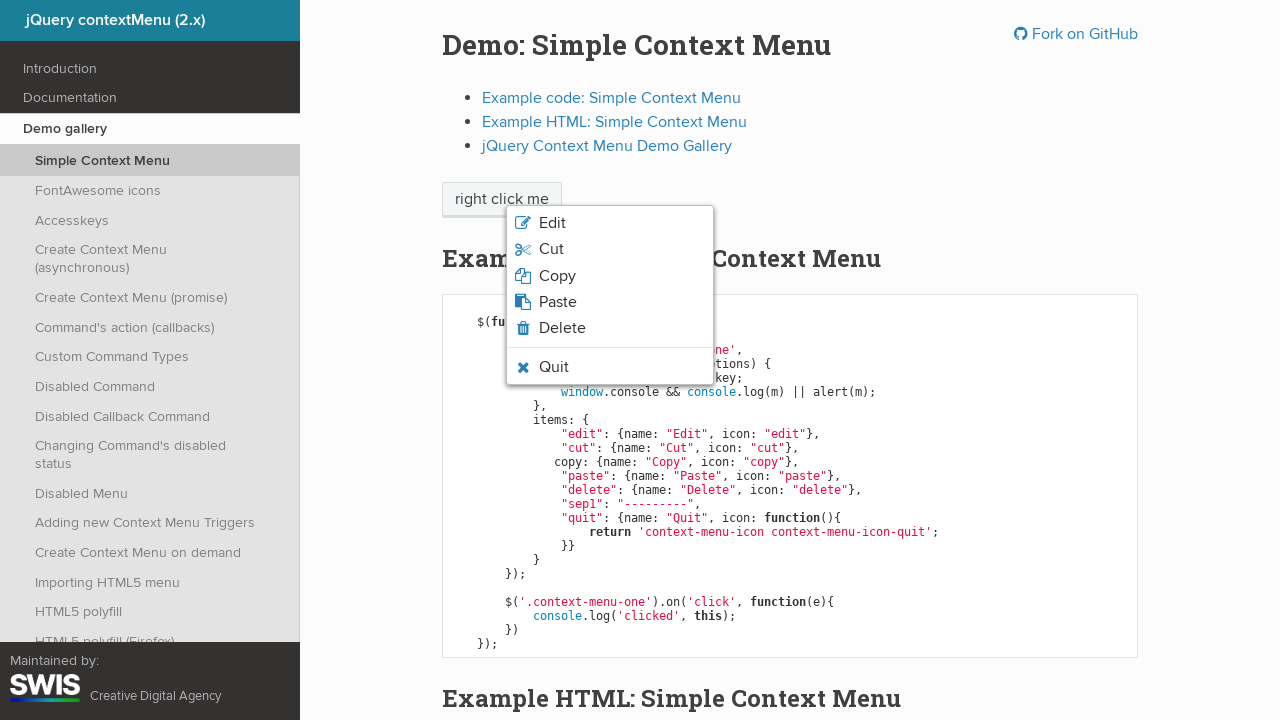

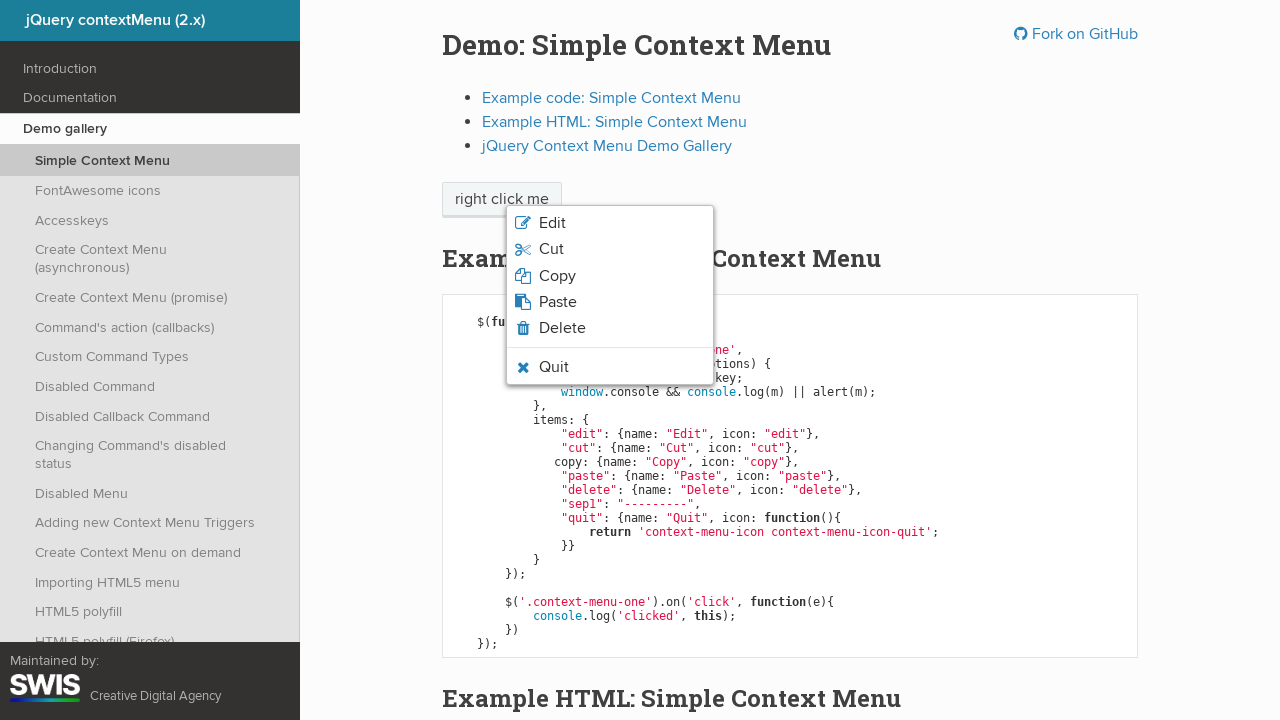